Tests that whitespace is trimmed from edited todo text

Starting URL: https://demo.playwright.dev/todomvc

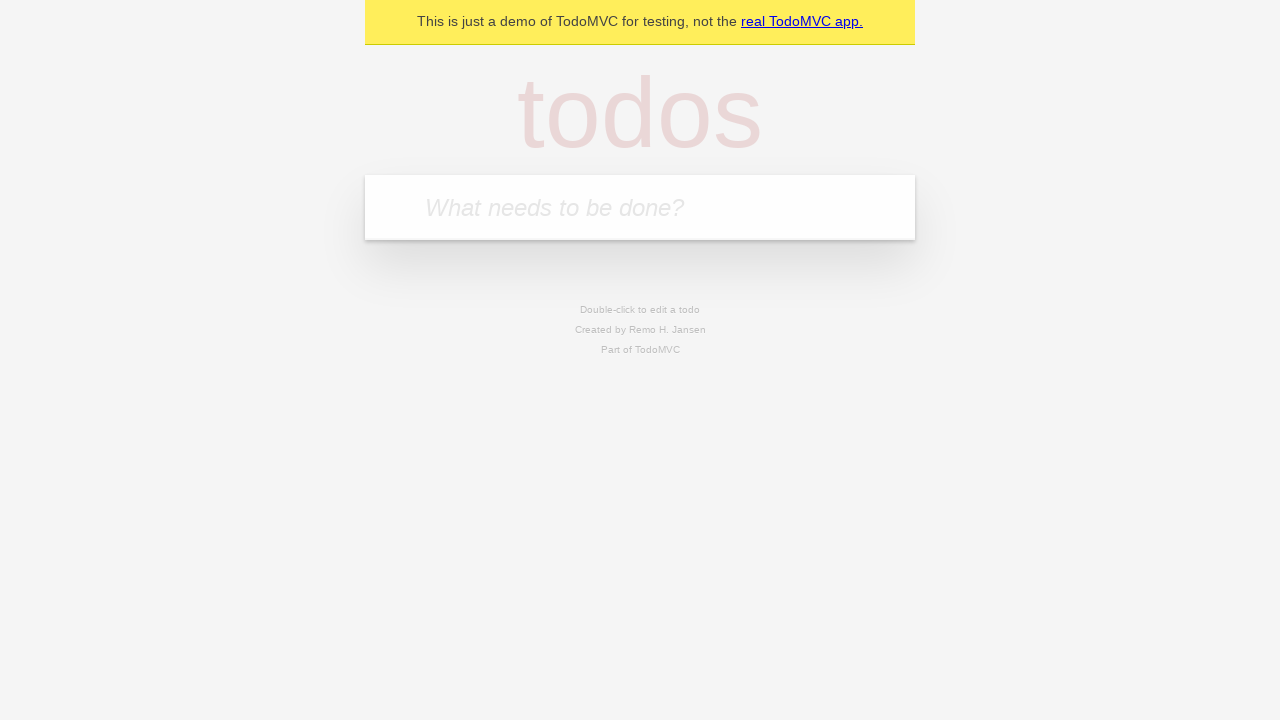

Filled new todo input with 'buy some cheese' on internal:attr=[placeholder="What needs to be done?"i]
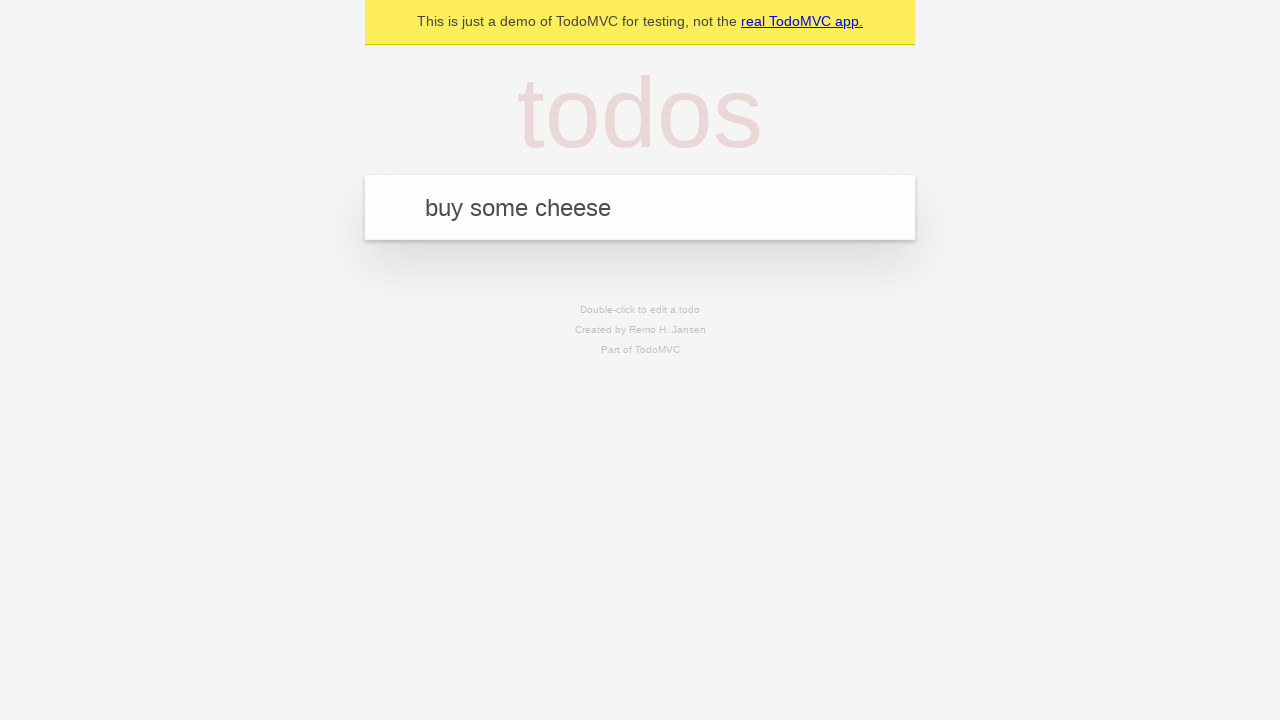

Pressed Enter to create first todo on internal:attr=[placeholder="What needs to be done?"i]
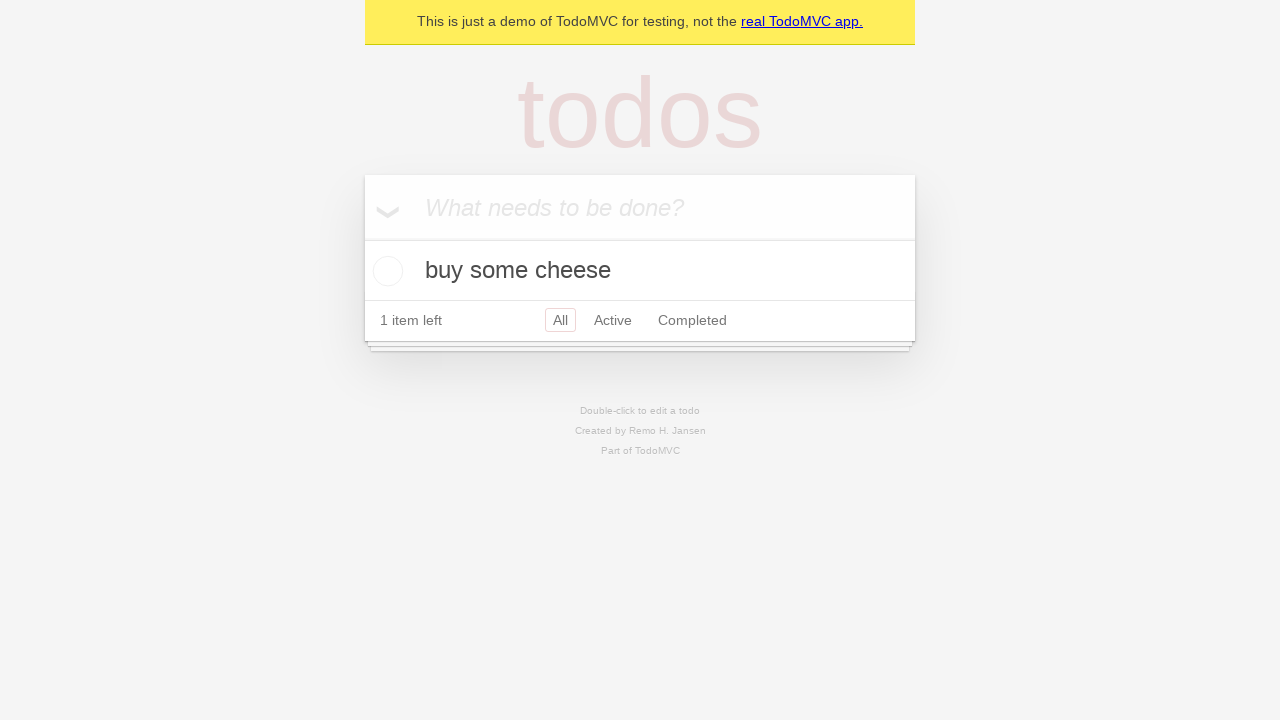

Filled new todo input with 'feed the cat' on internal:attr=[placeholder="What needs to be done?"i]
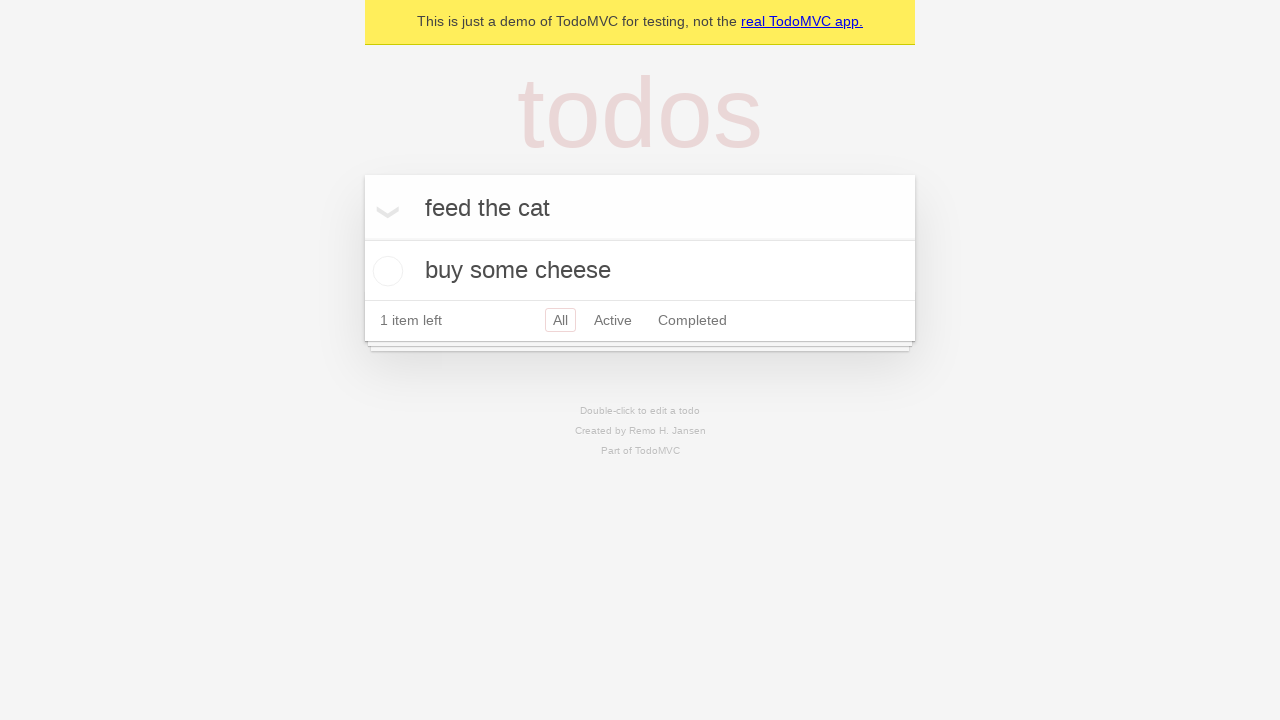

Pressed Enter to create second todo on internal:attr=[placeholder="What needs to be done?"i]
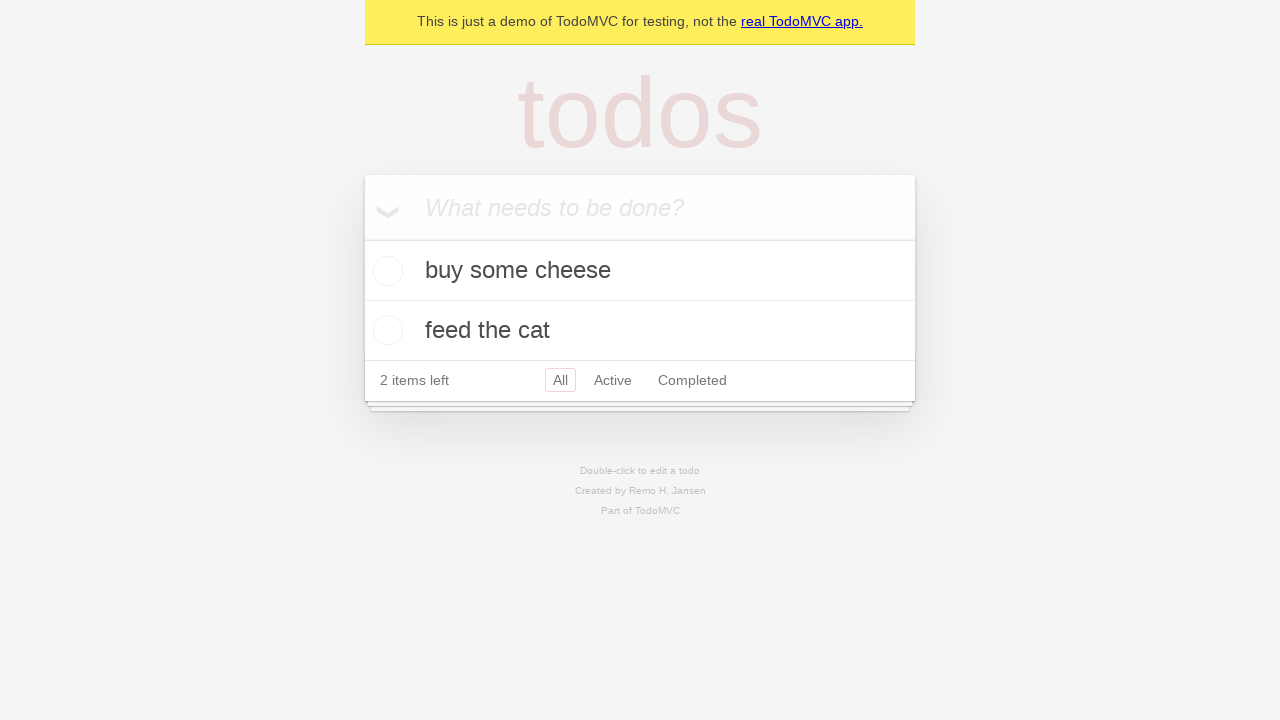

Filled new todo input with 'book a doctors appointment' on internal:attr=[placeholder="What needs to be done?"i]
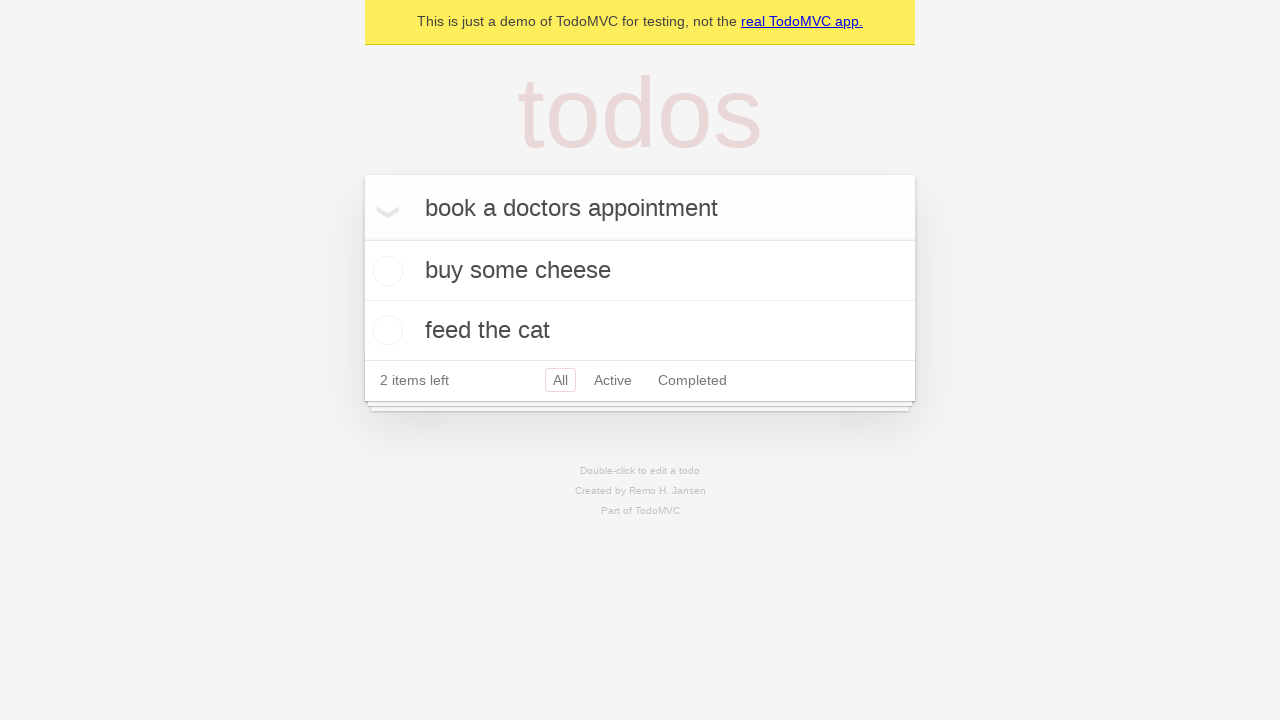

Pressed Enter to create third todo on internal:attr=[placeholder="What needs to be done?"i]
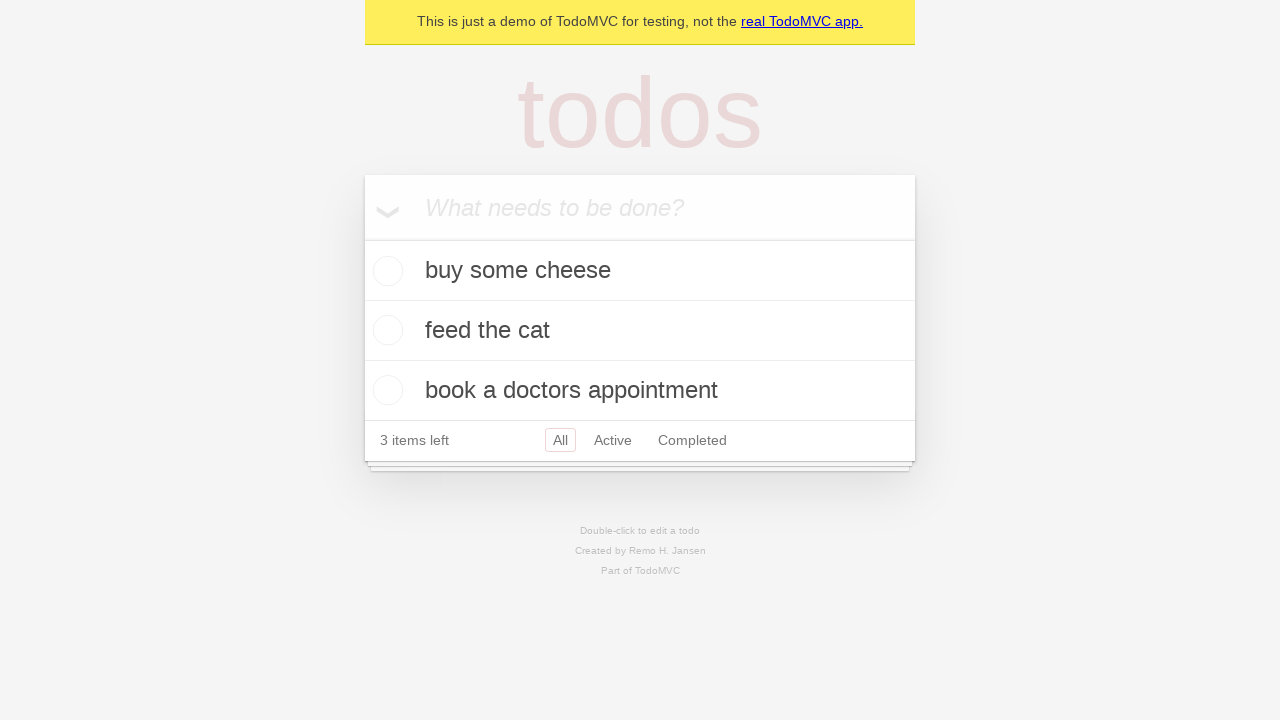

Double-clicked second todo item to enter edit mode at (640, 331) on internal:testid=[data-testid="todo-item"s] >> nth=1
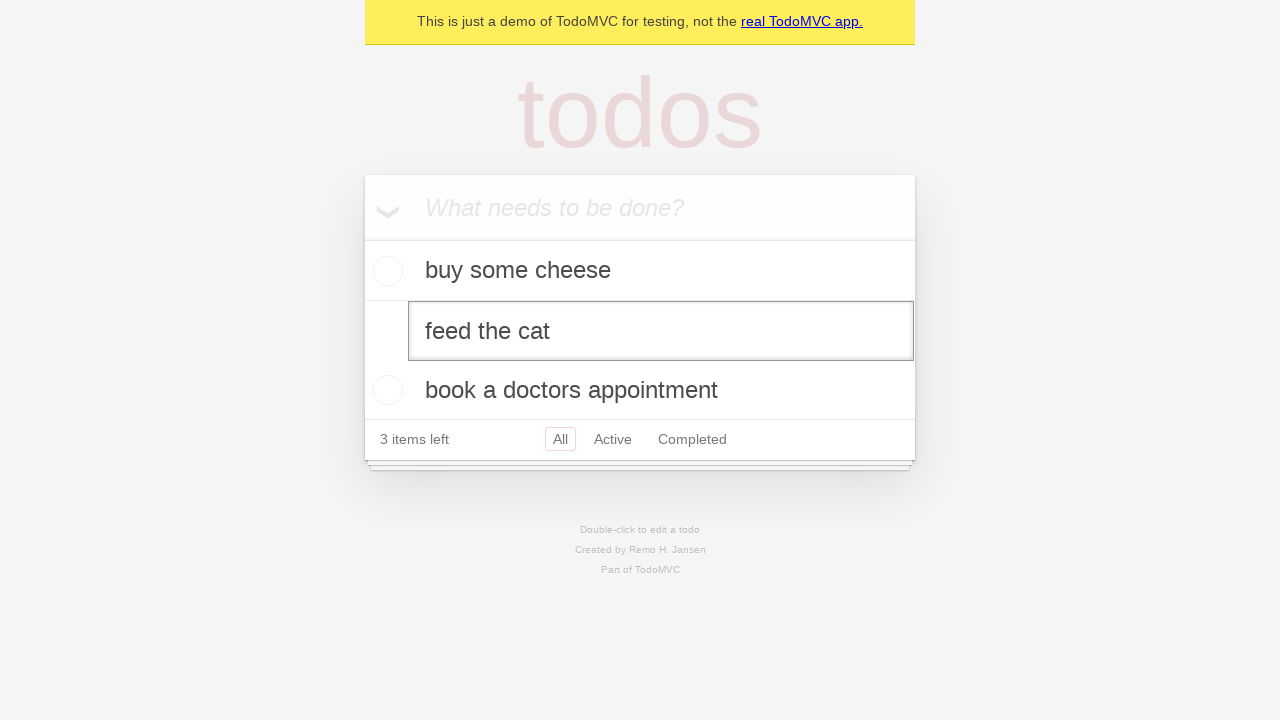

Filled edit textbox with whitespace-padded text '    buy some sausages    ' on internal:testid=[data-testid="todo-item"s] >> nth=1 >> internal:role=textbox[nam
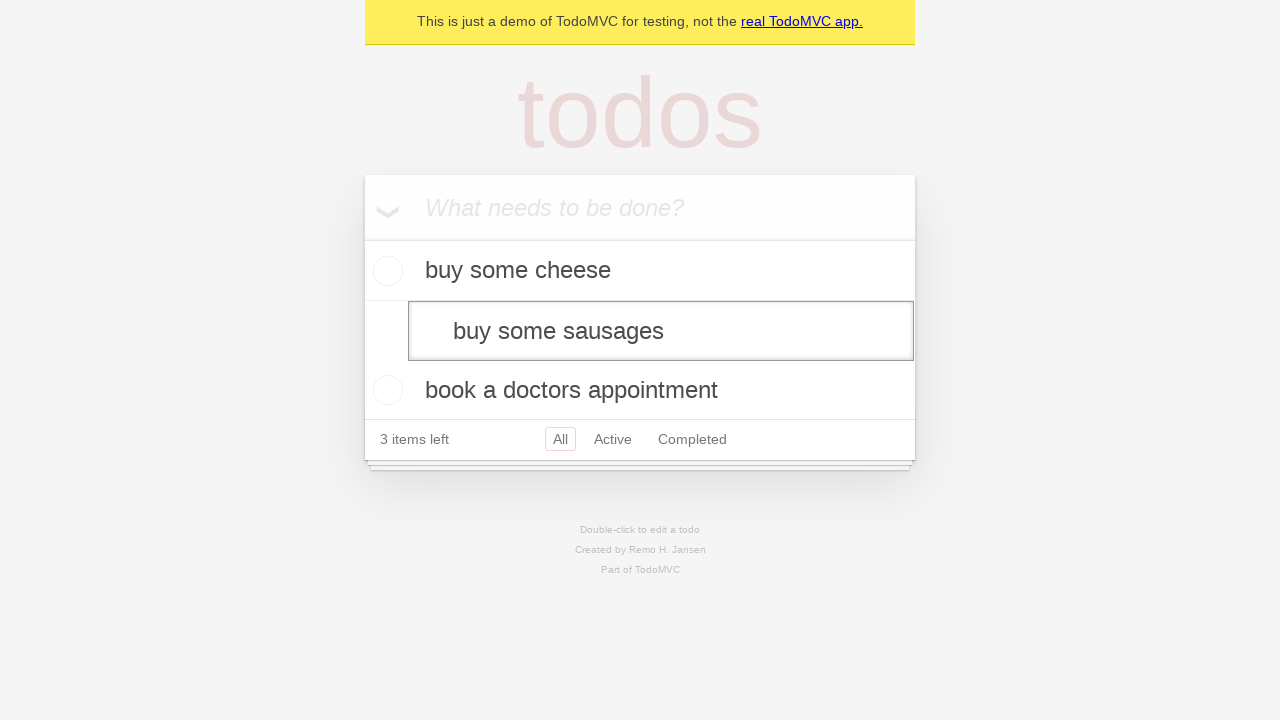

Pressed Enter to confirm edit and verify whitespace is trimmed on internal:testid=[data-testid="todo-item"s] >> nth=1 >> internal:role=textbox[nam
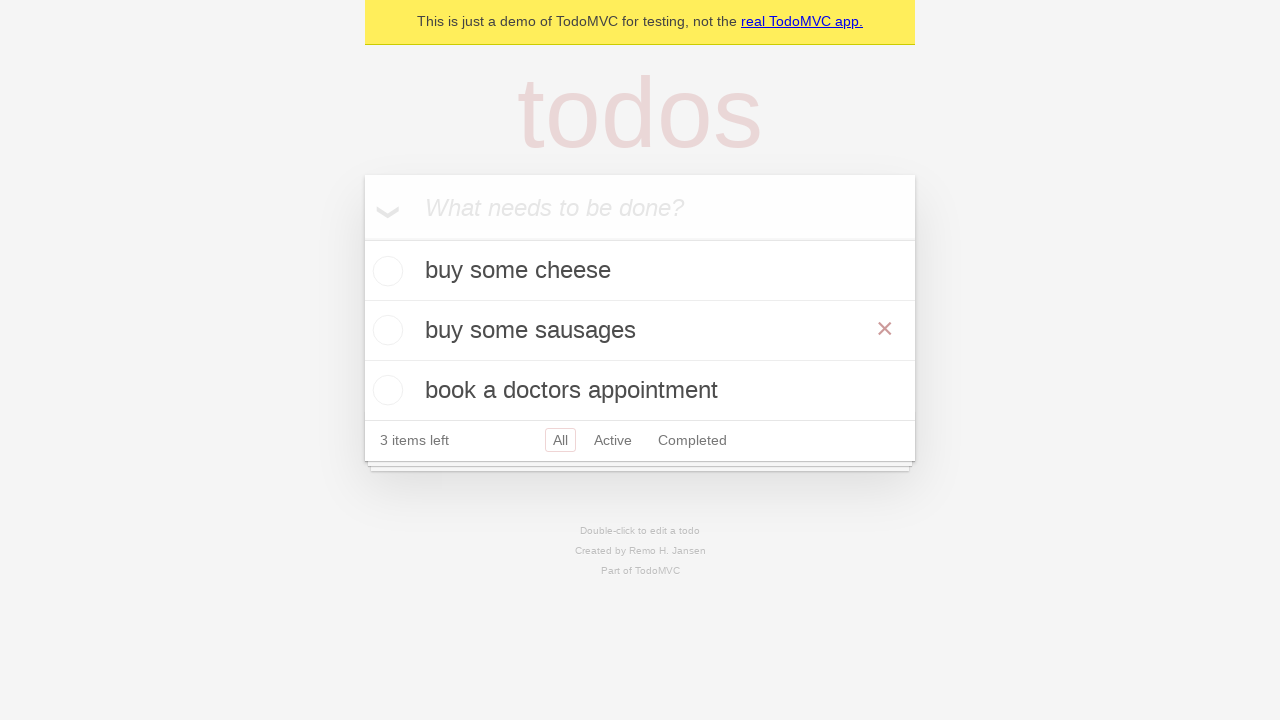

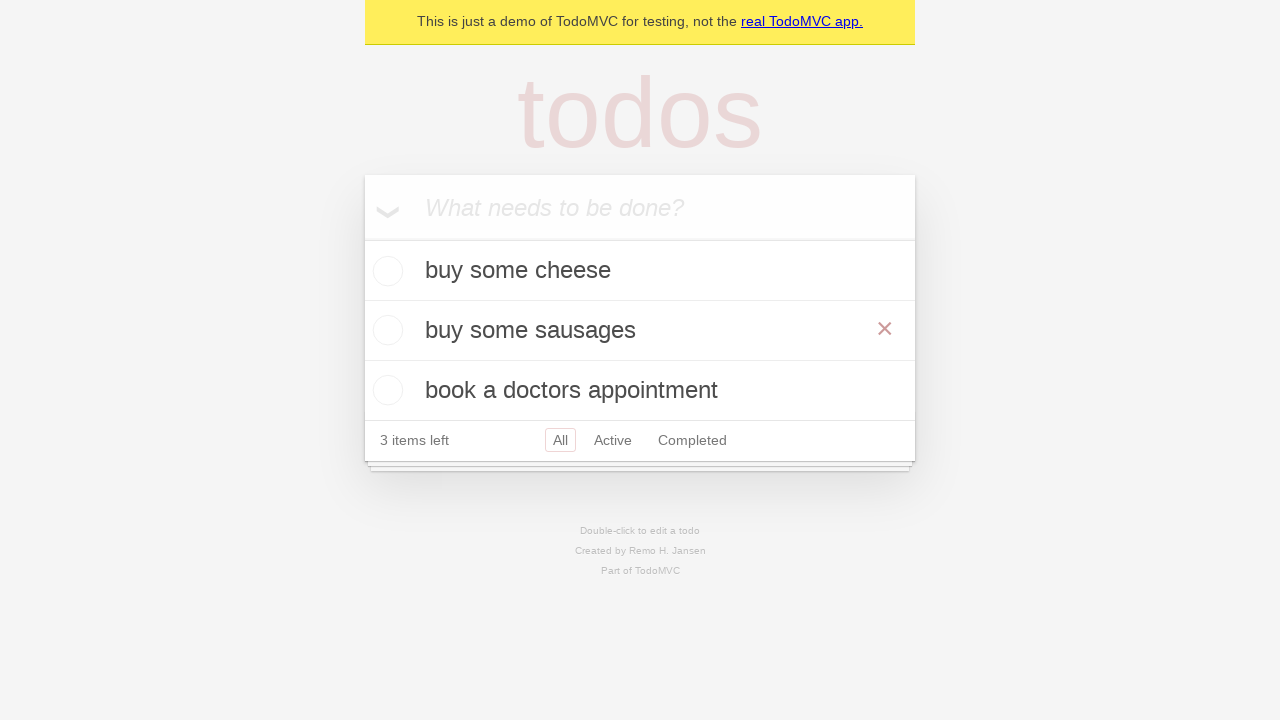